Tests the product search functionality on an e-commerce practice site by typing a search query, waiting for results, and adding a specific product (Cashews) to the cart.

Starting URL: https://rahulshettyacademy.com/seleniumPractise/#/

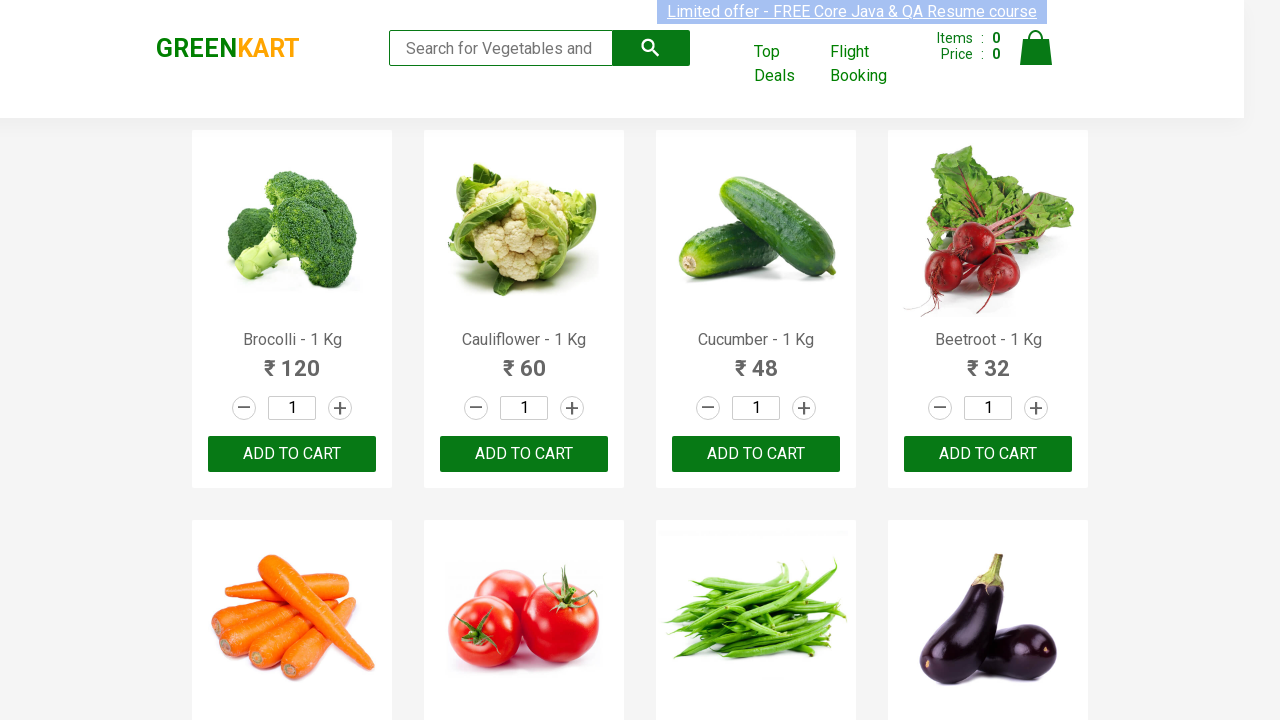

Filled search box with 'ca' on .search-keyword
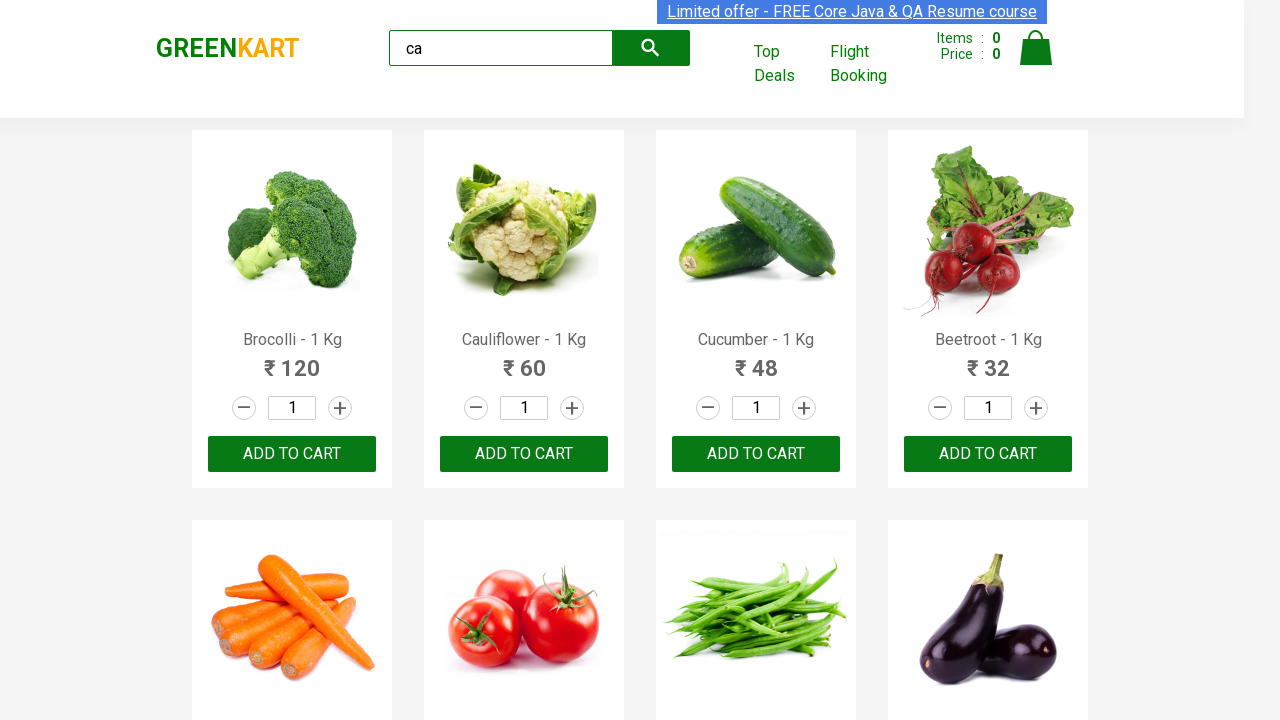

Waited 2 seconds for products to load
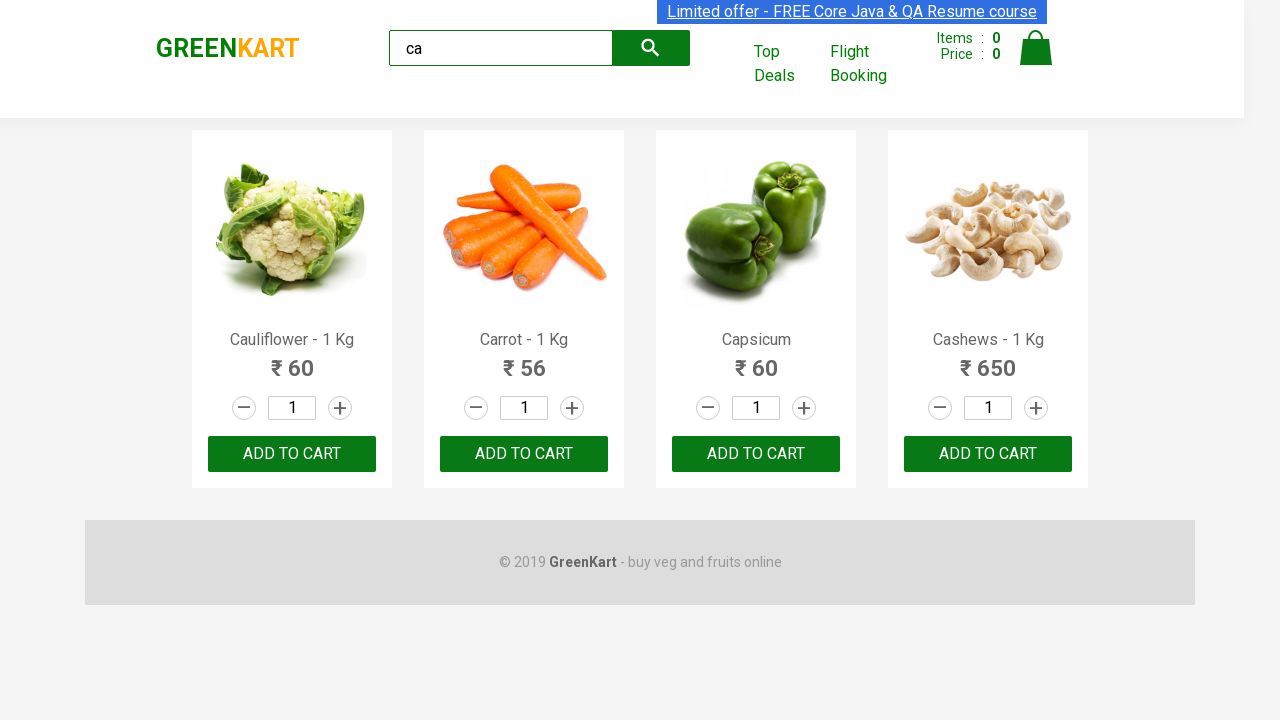

Product list appeared on the page
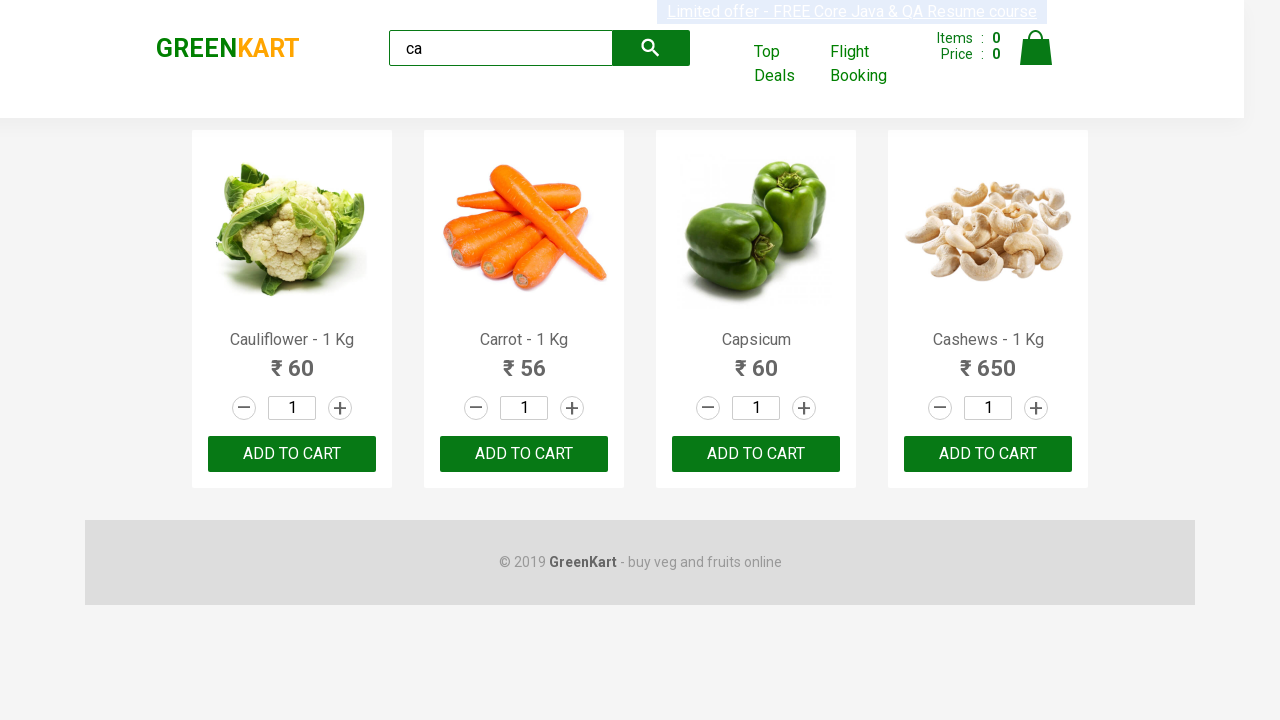

Retrieved all products from the product list
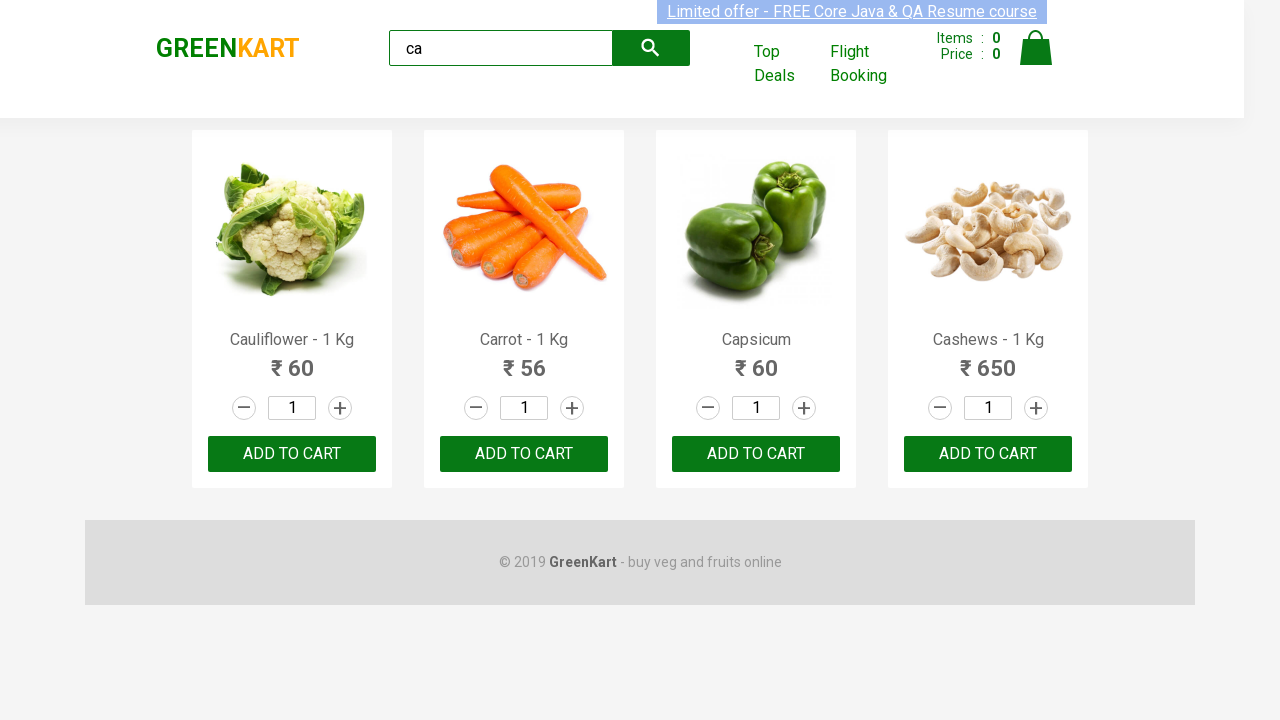

Extracted product name: Cauliflower - 1 Kg
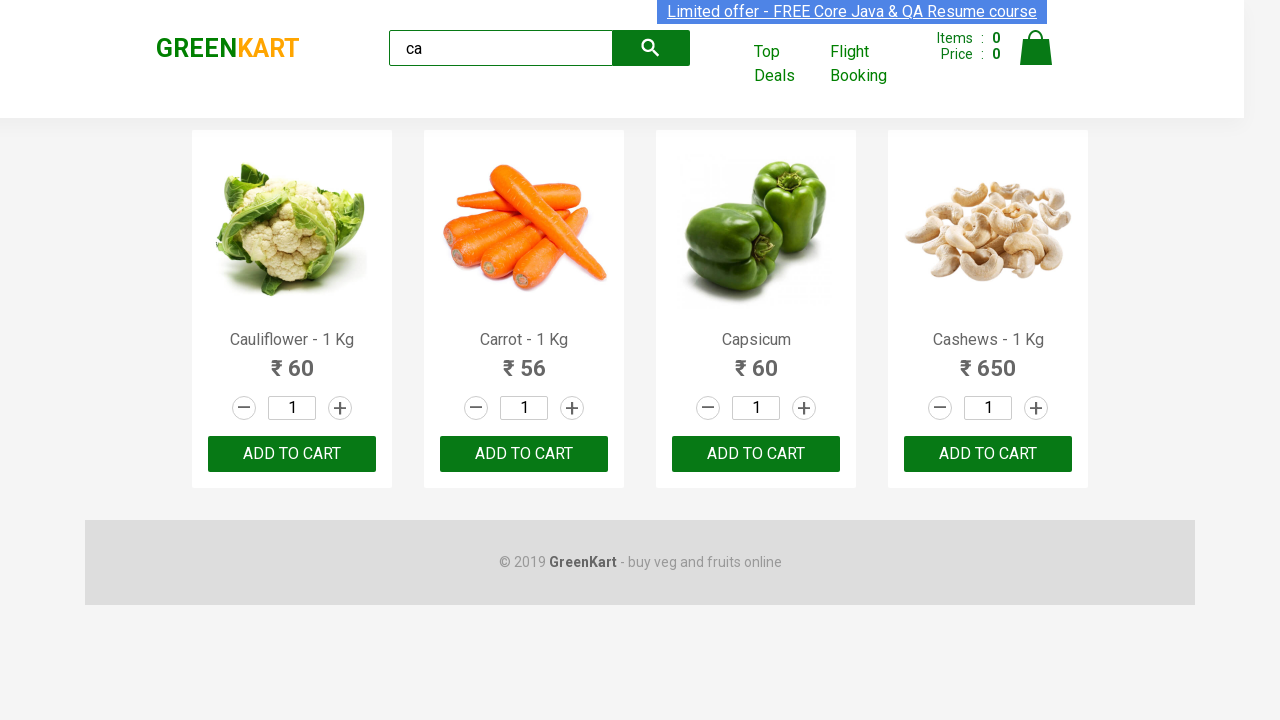

Extracted product name: Carrot - 1 Kg
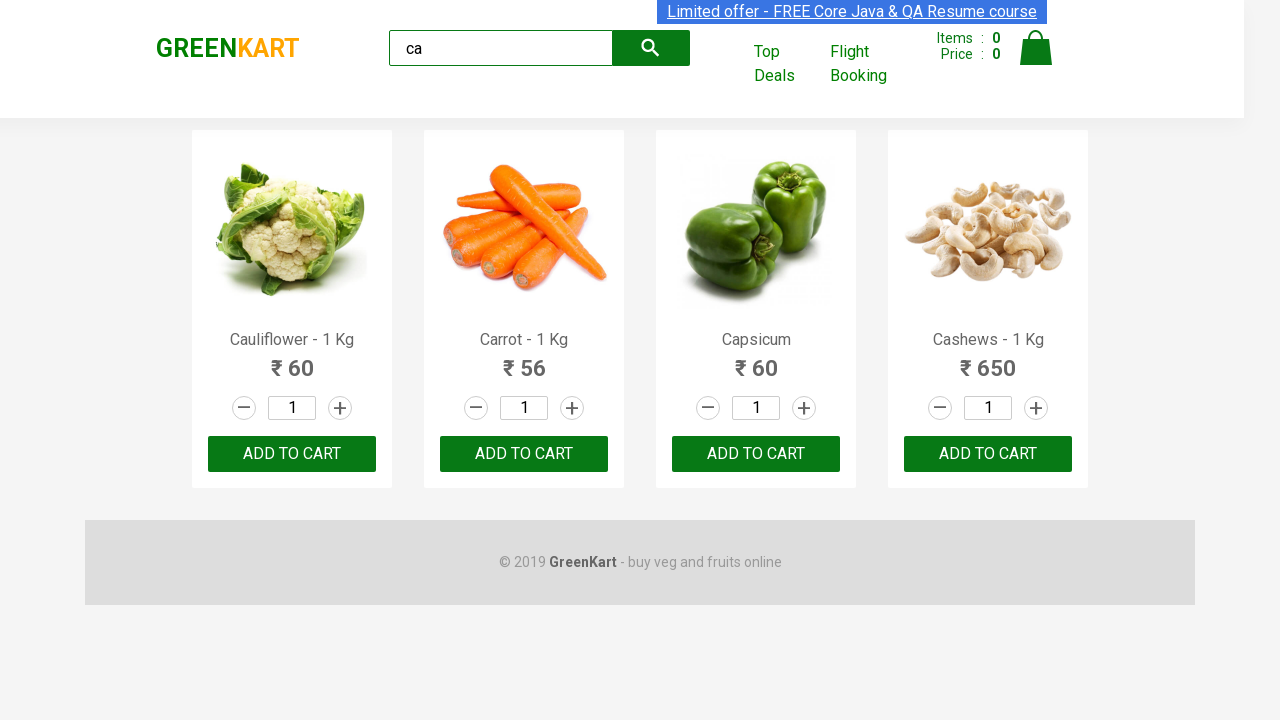

Extracted product name: Capsicum
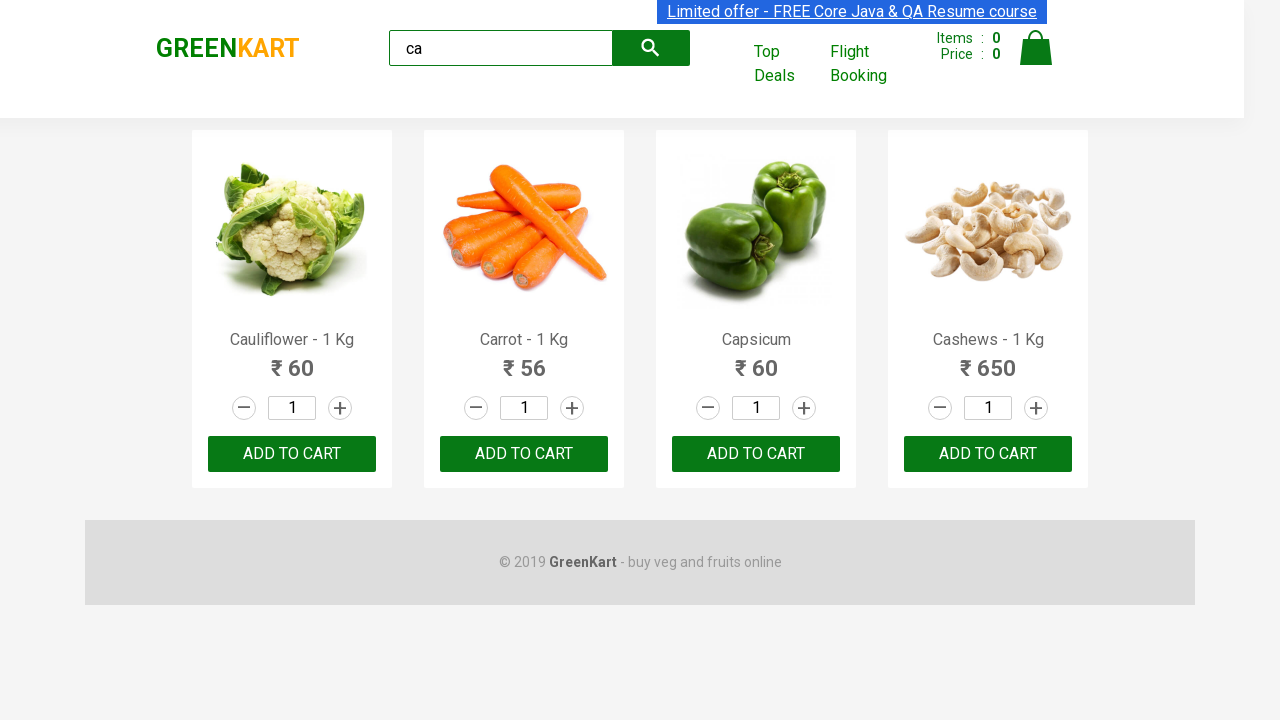

Extracted product name: Cashews - 1 Kg
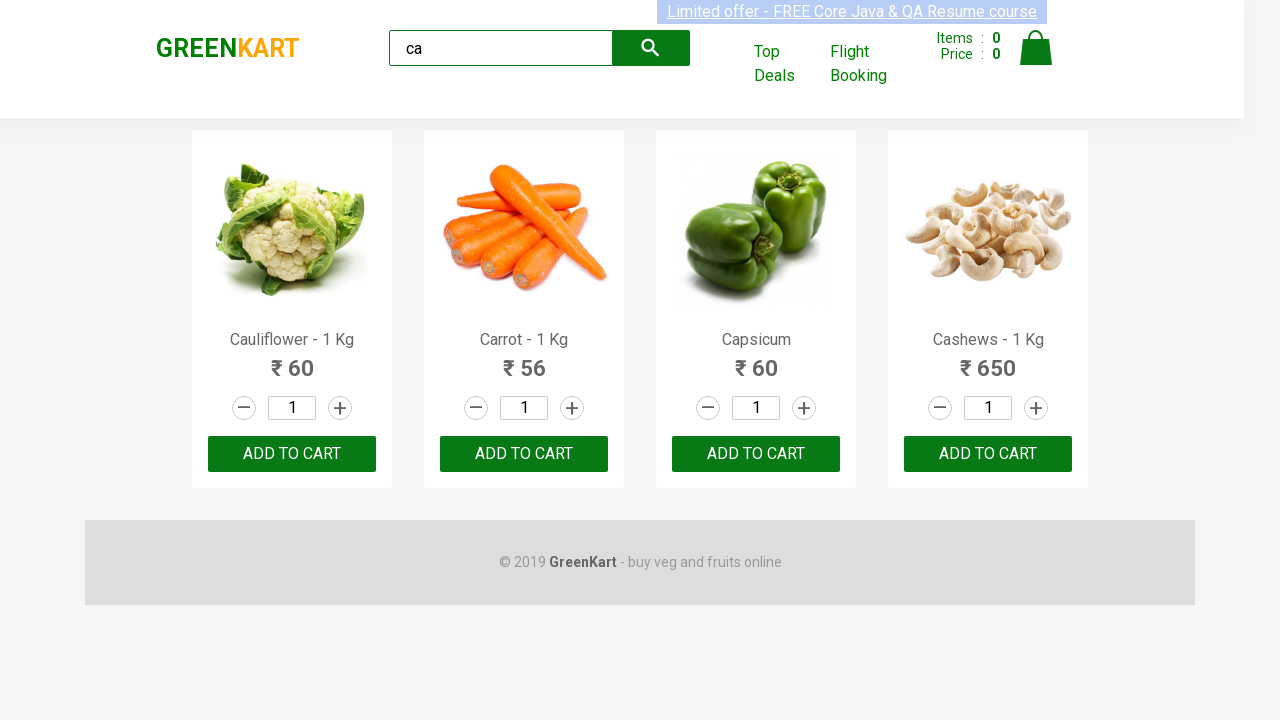

Clicked 'Add to cart' button for Cashews product at (988, 454) on .products .product >> nth=3 >> button
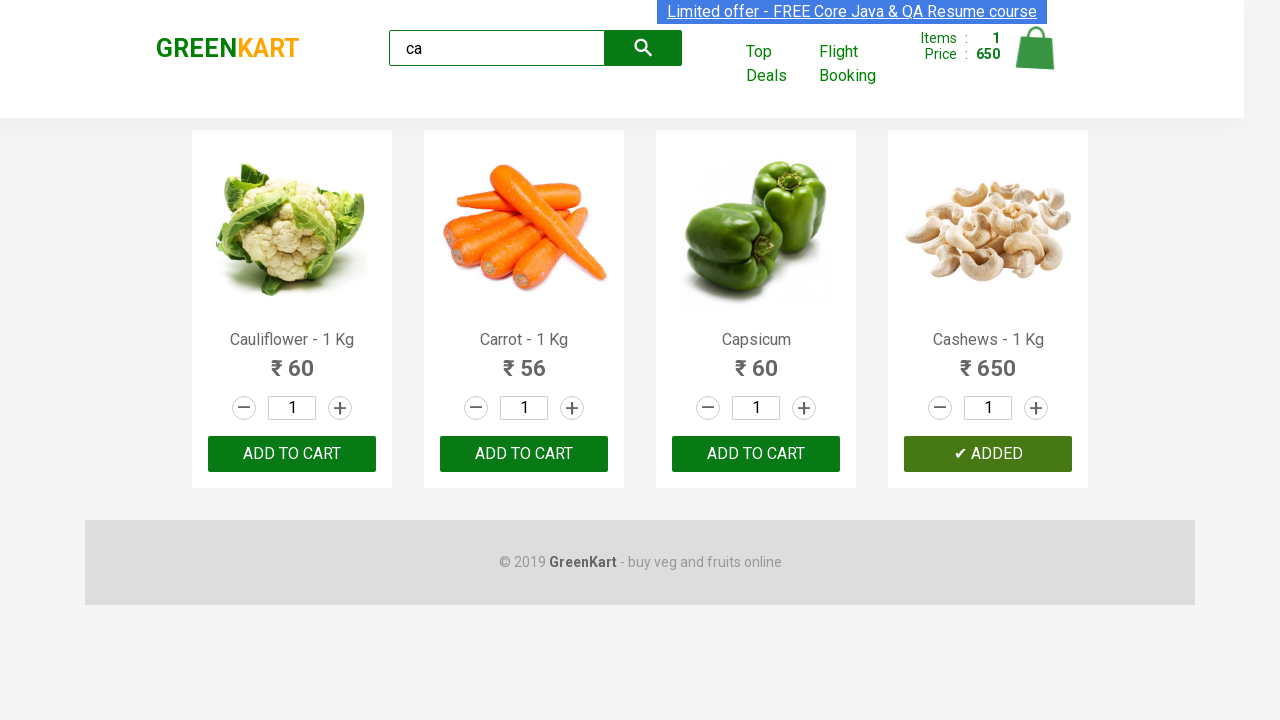

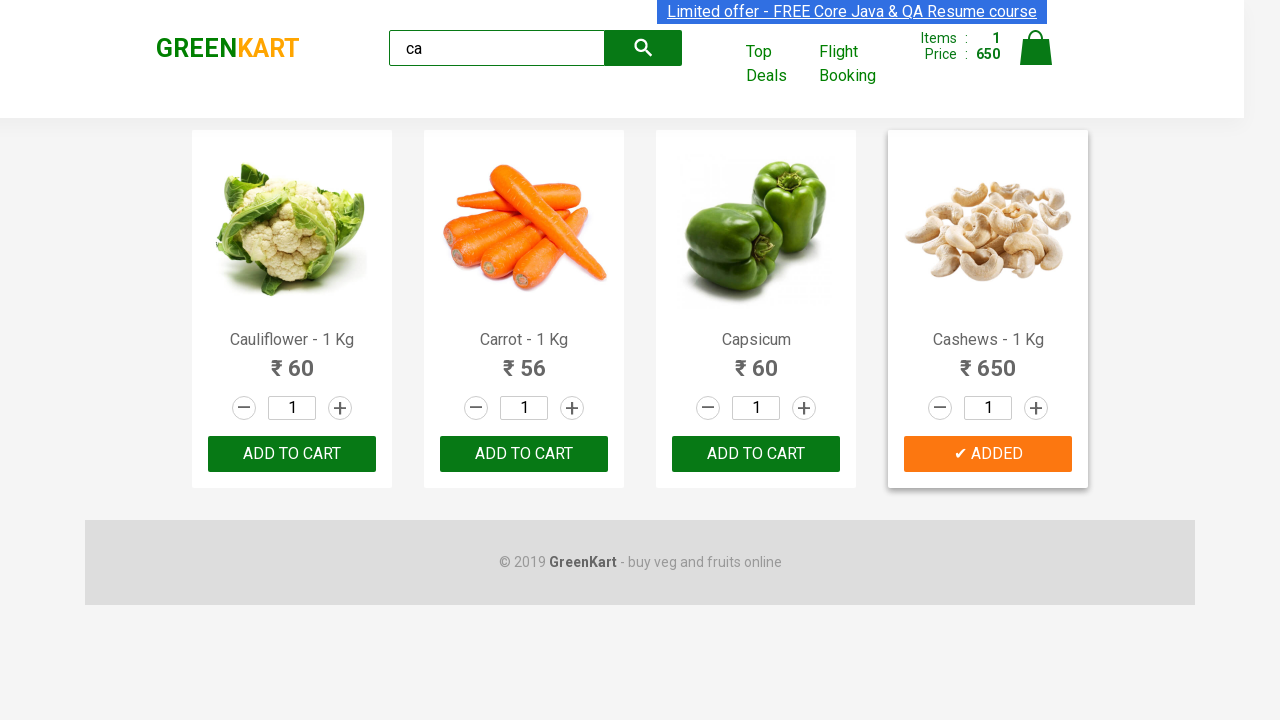